Tests XPath functionality by navigating to Rediff homepage and clicking on the "Create Account" link

Starting URL: https://rediff.com

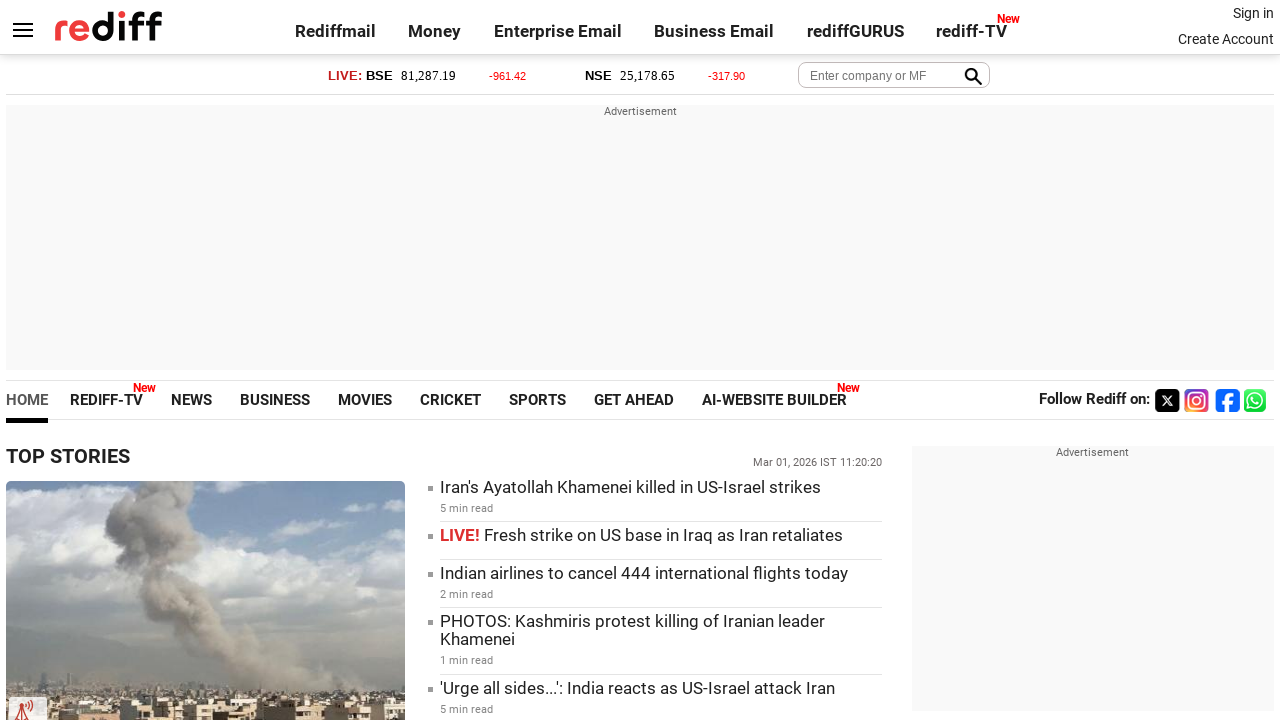

Navigated to Rediff homepage
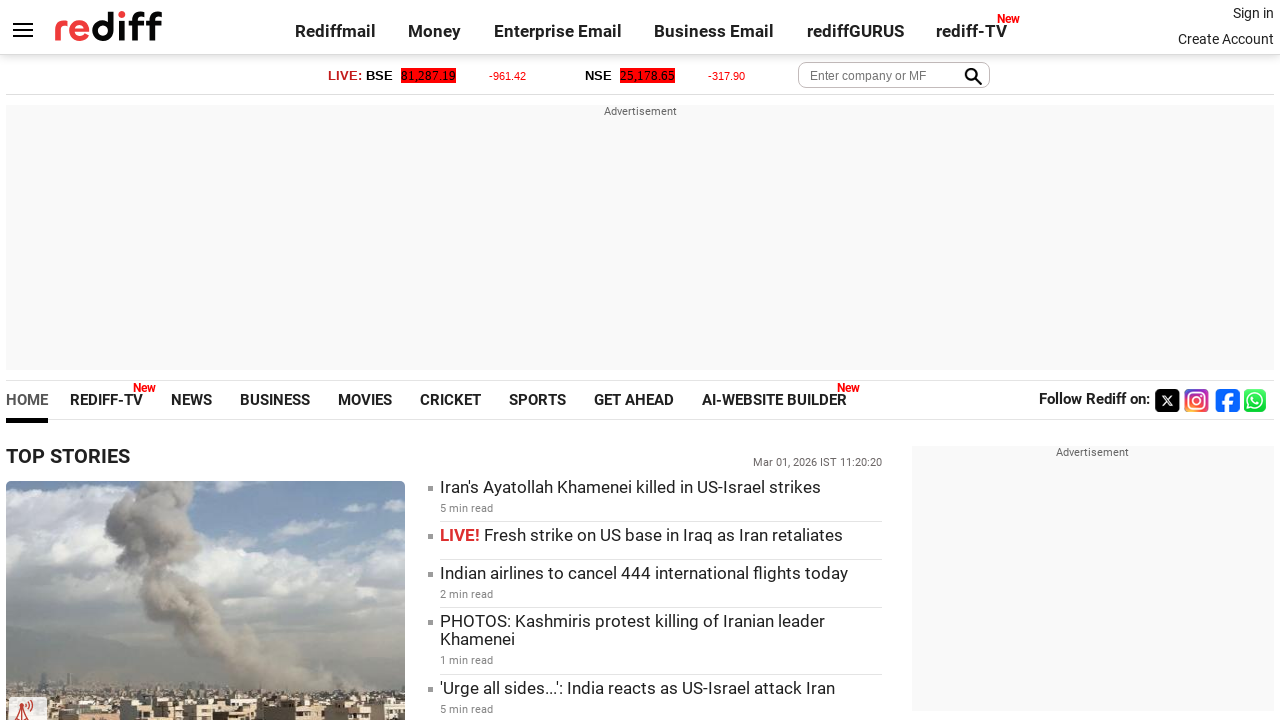

Clicked on 'Create Account' link at (1226, 39) on a:has-text('Create Account')
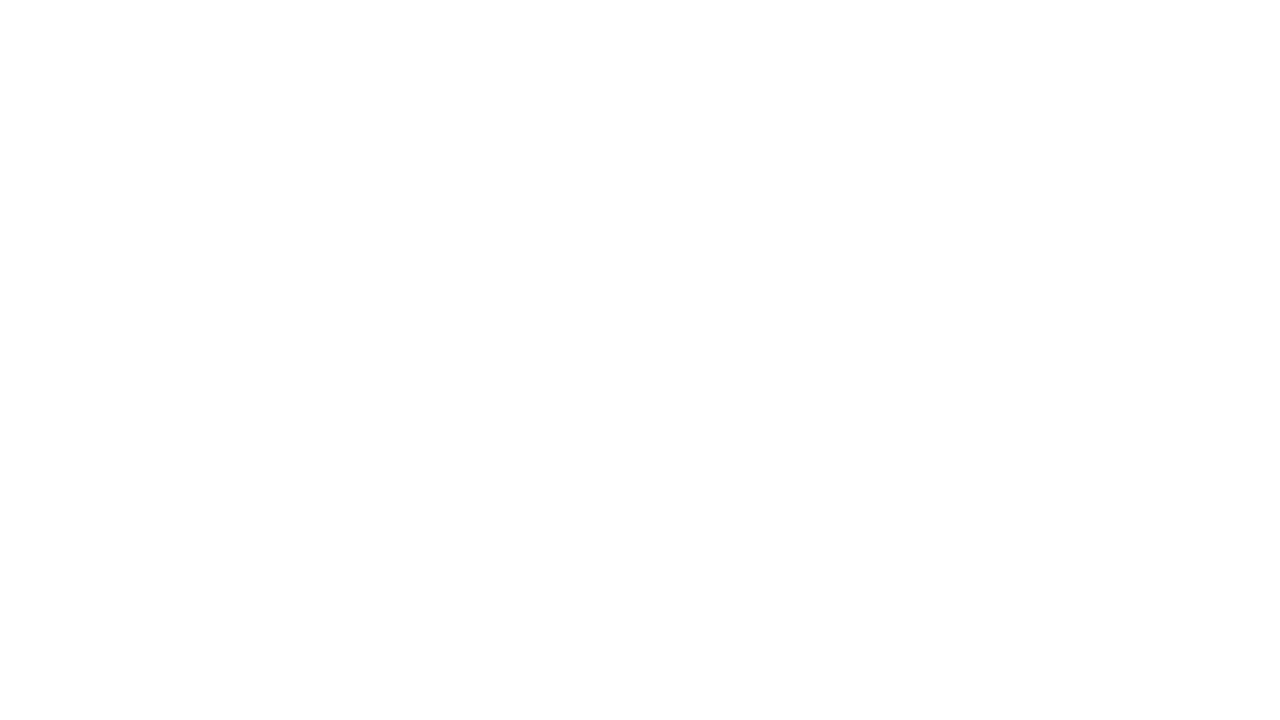

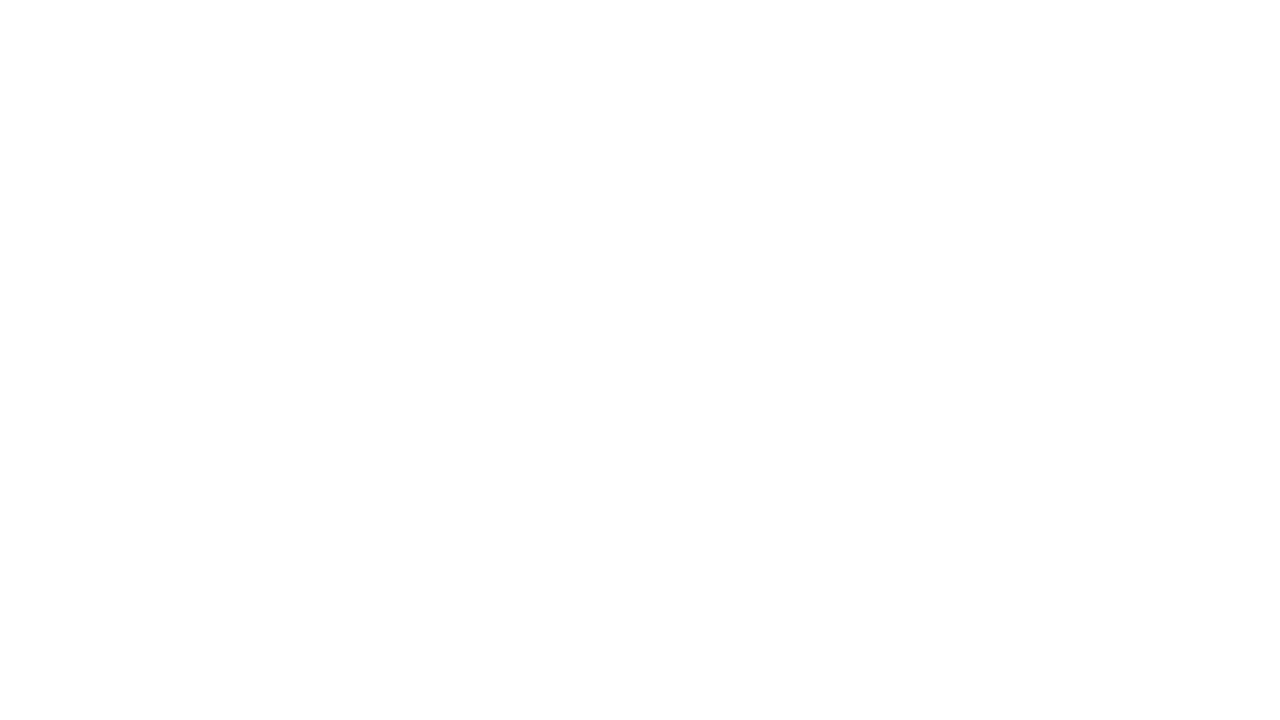